Tests opting out of A/B tests by adding an opt-out cookie after visiting the page, then refreshing to verify the page shows "No A/B Test" heading

Starting URL: http://the-internet.herokuapp.com/abtest

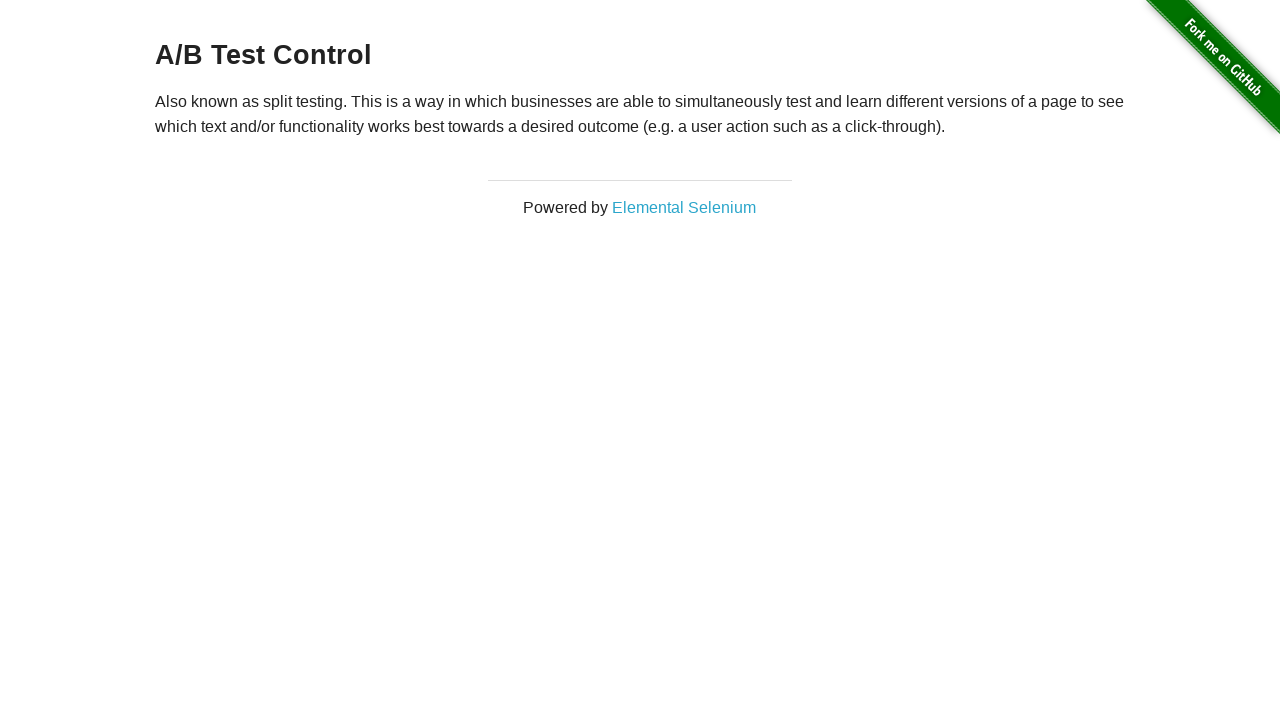

Retrieved initial heading text from page
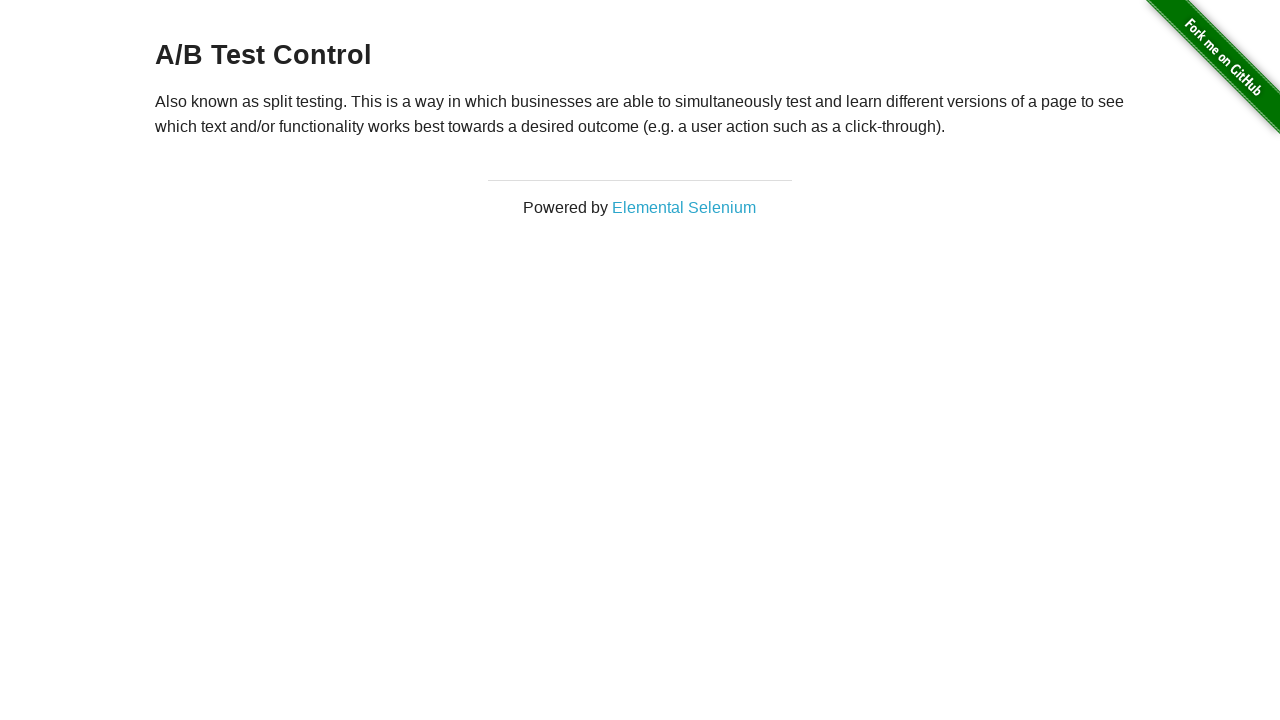

Verified initial heading starts with 'A/B Test'
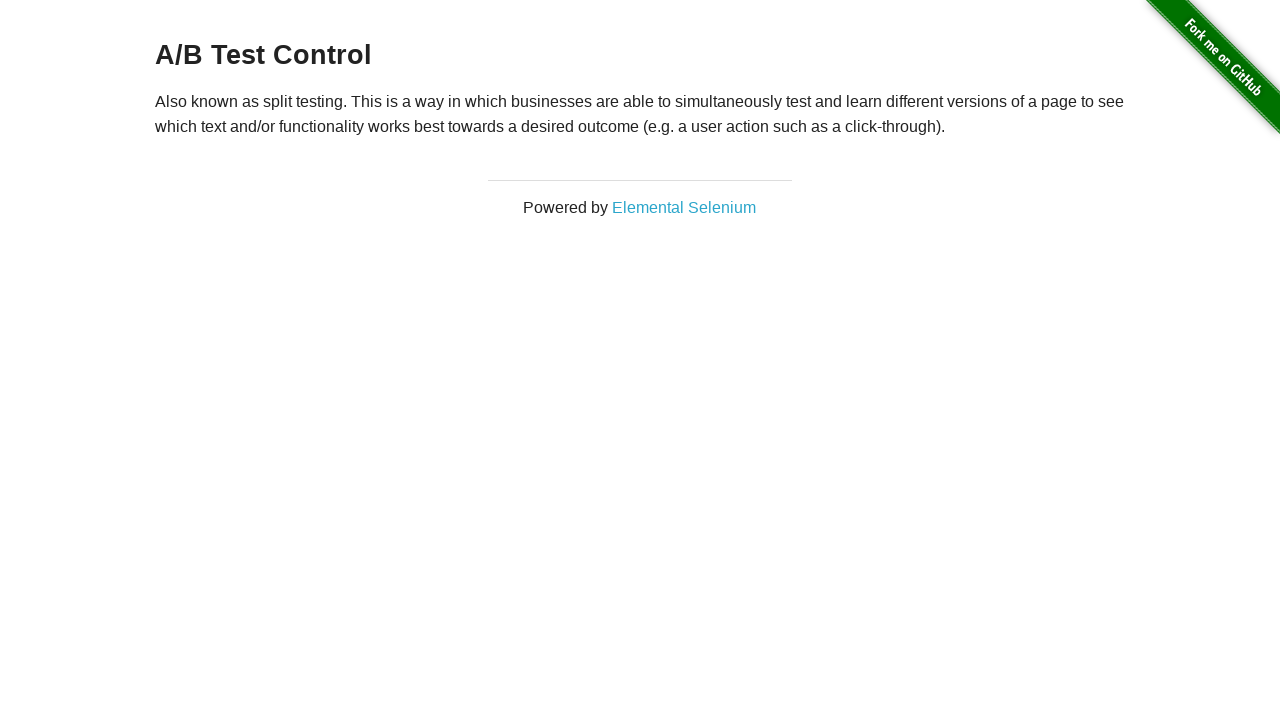

Added optimizelyOptOut cookie to context
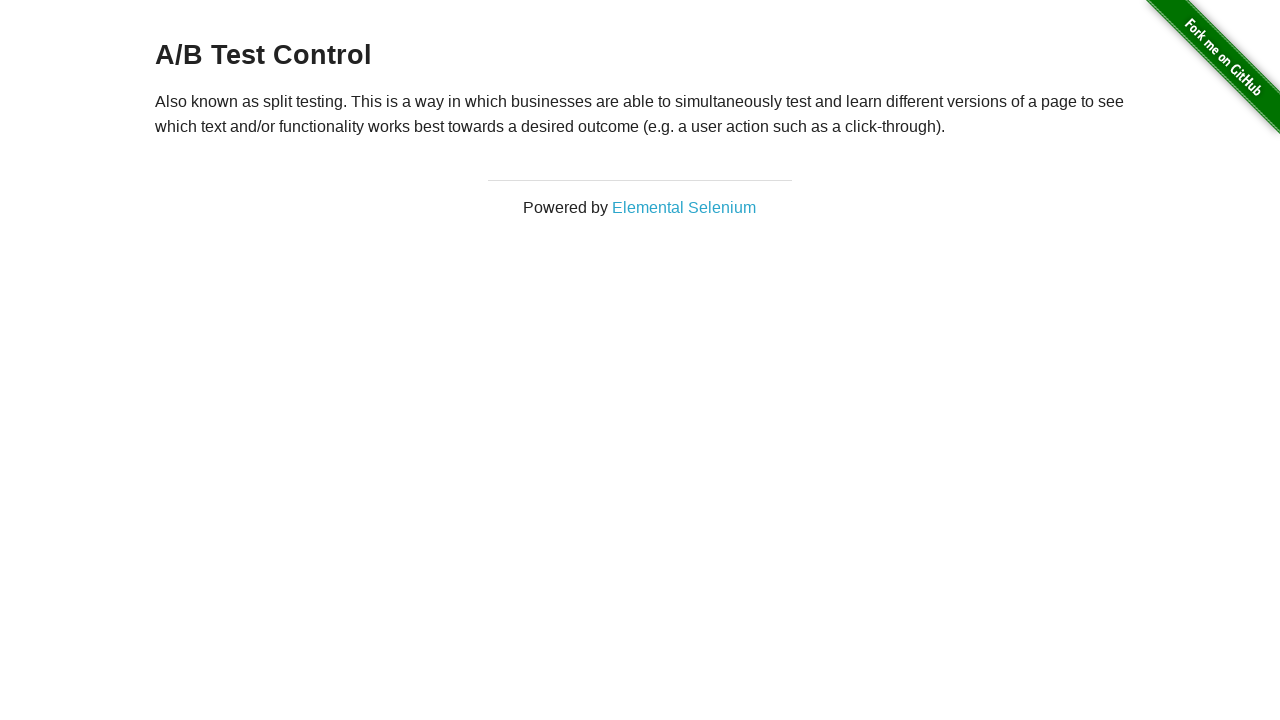

Reloaded page to apply opt-out cookie
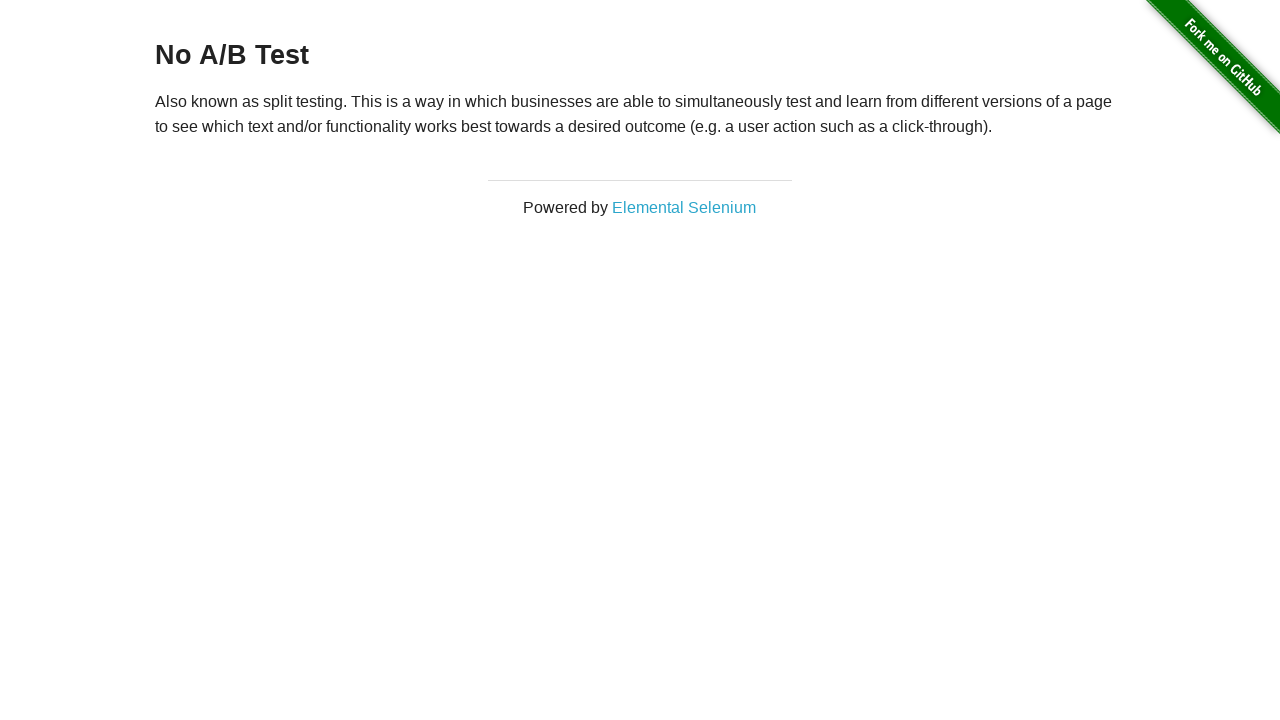

Retrieved heading text after page reload
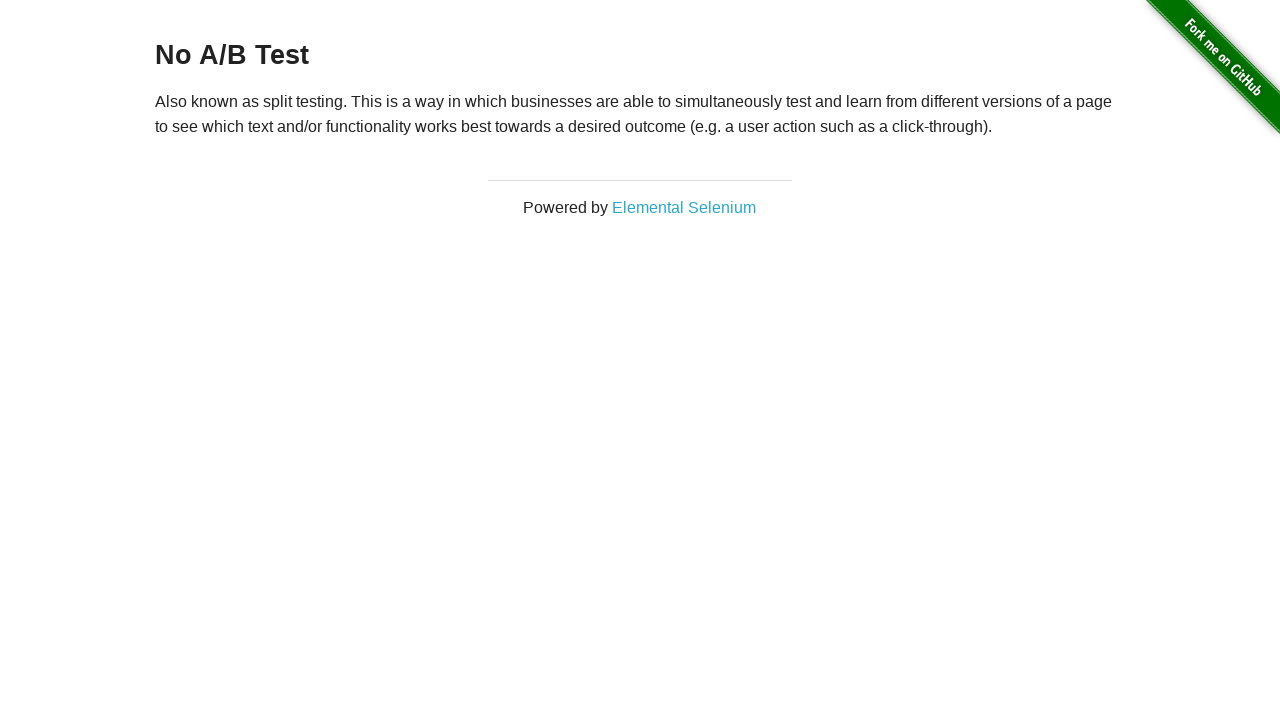

Verified heading now displays 'No A/B Test' after opt-out cookie applied
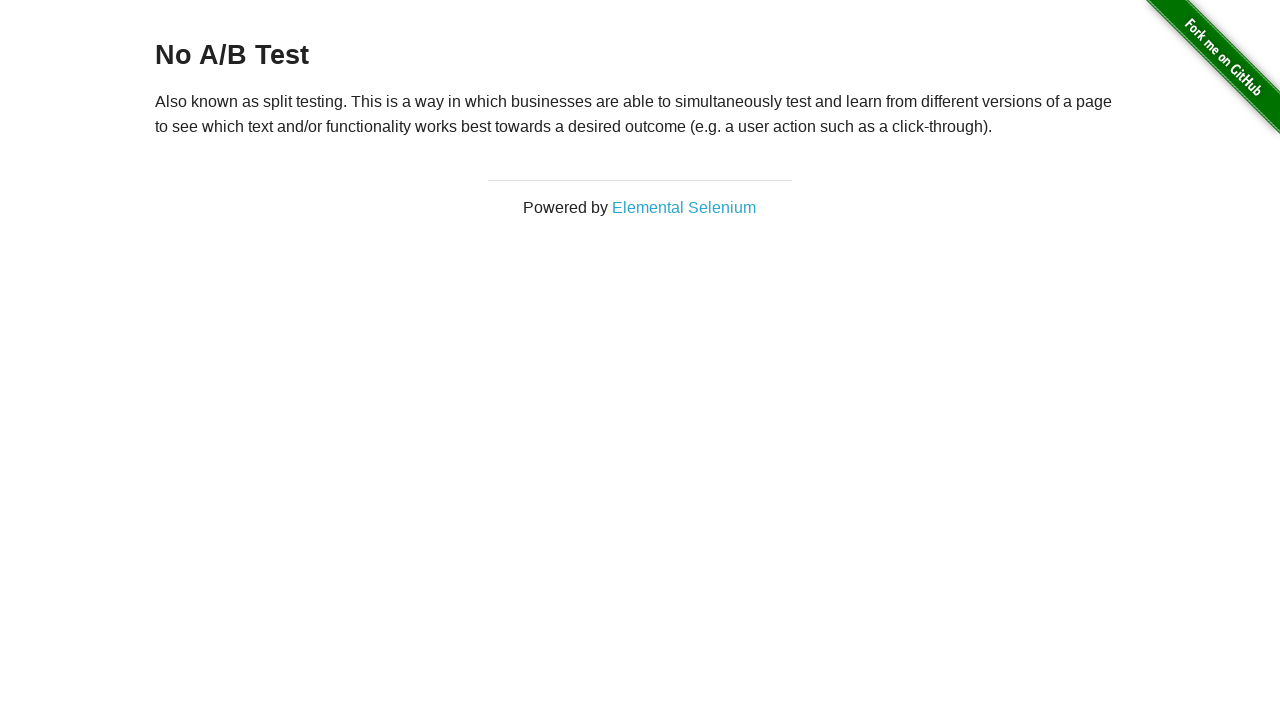

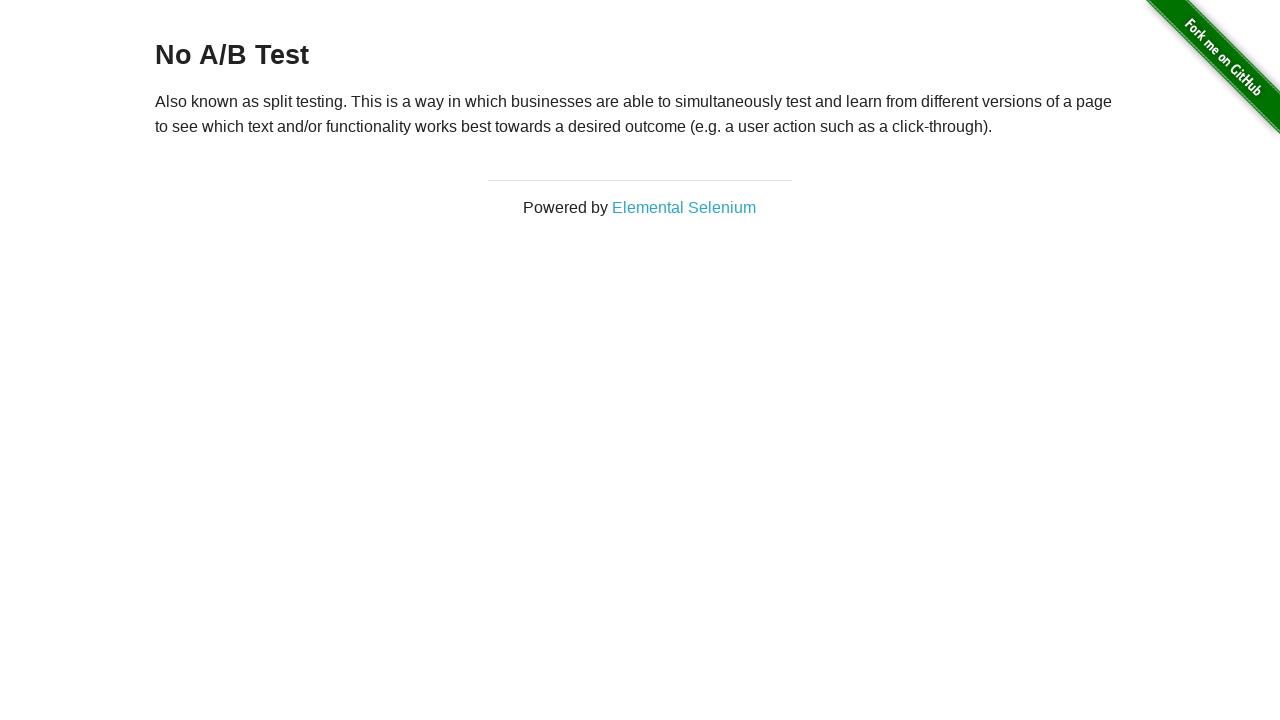